Tests file upload functionality by selecting a file and clicking the upload button, then verifying the success message is displayed.

Starting URL: https://the-internet.herokuapp.com/upload

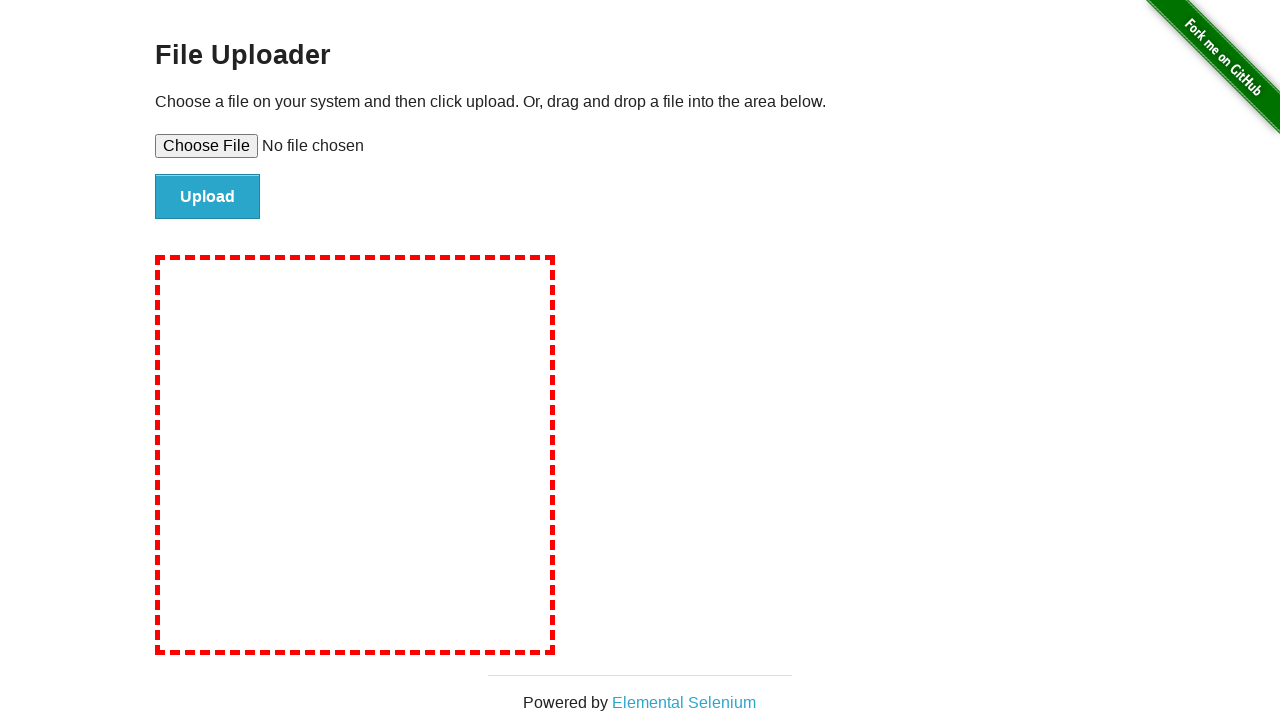

Created temporary test file for upload
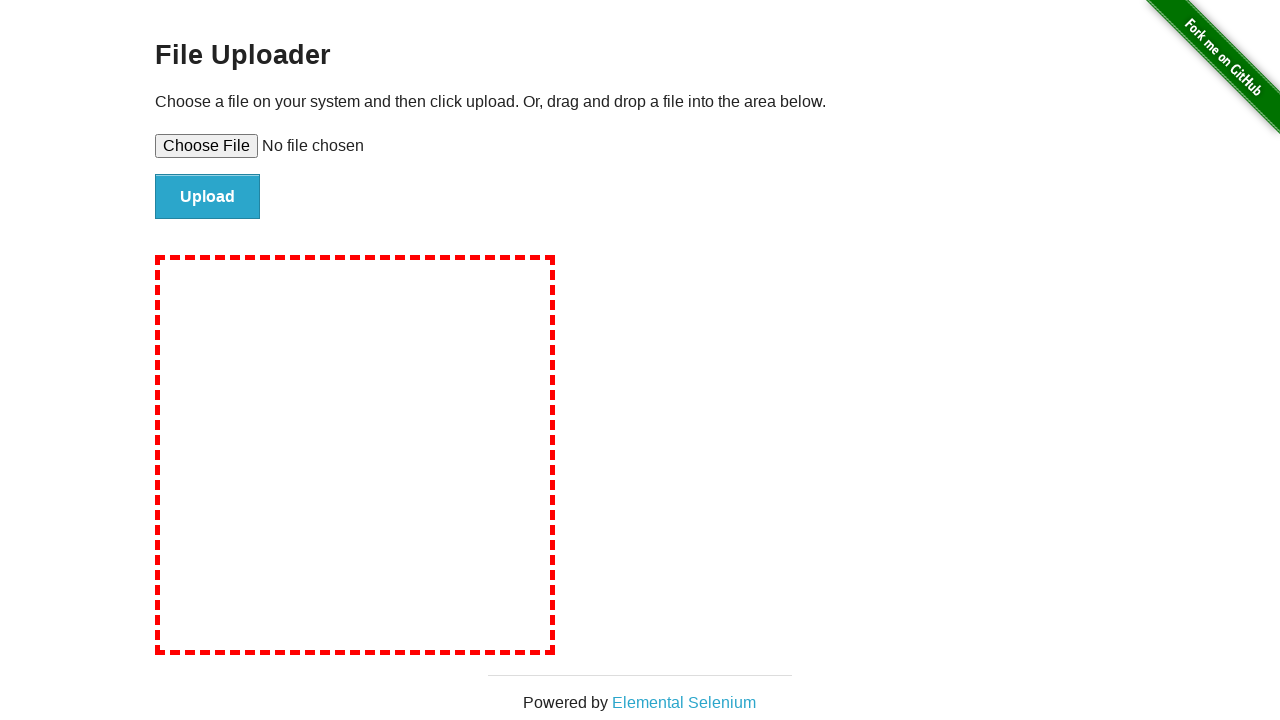

Selected test file in file upload input
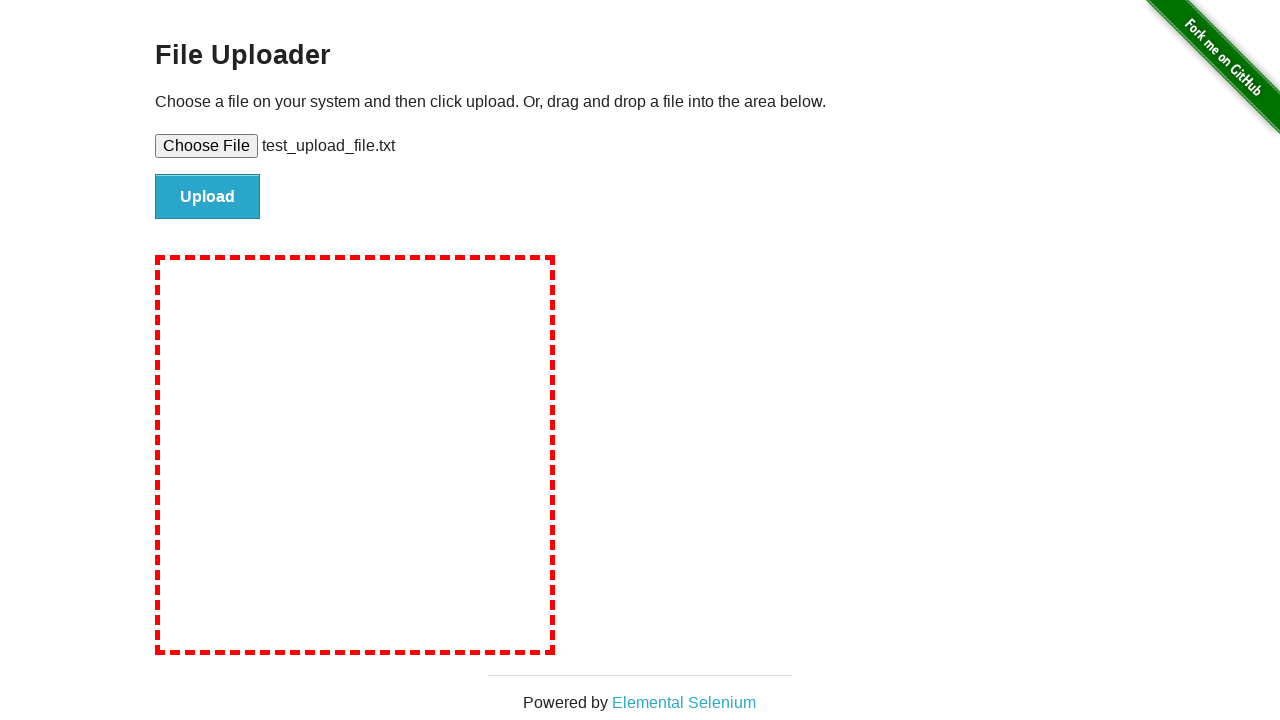

Clicked upload button at (208, 197) on #file-submit
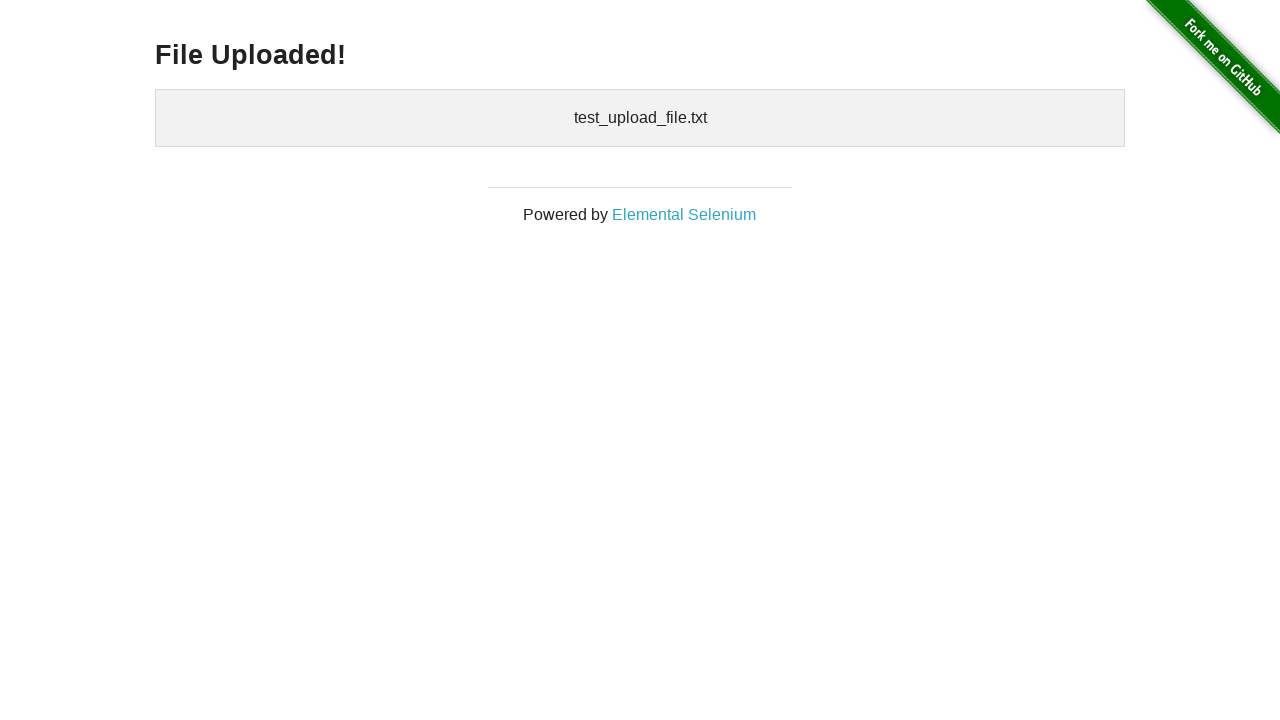

Waited for 'File Uploaded!' success message to appear
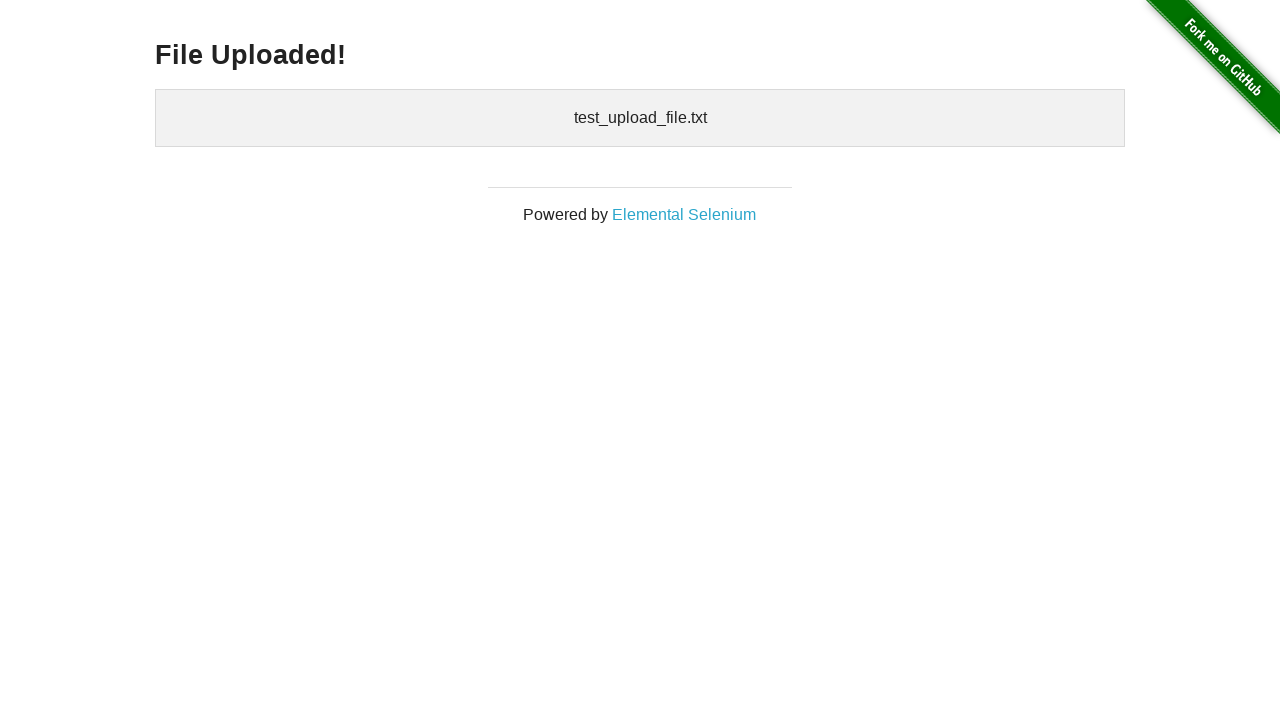

Verified 'File Uploaded!' success message is visible
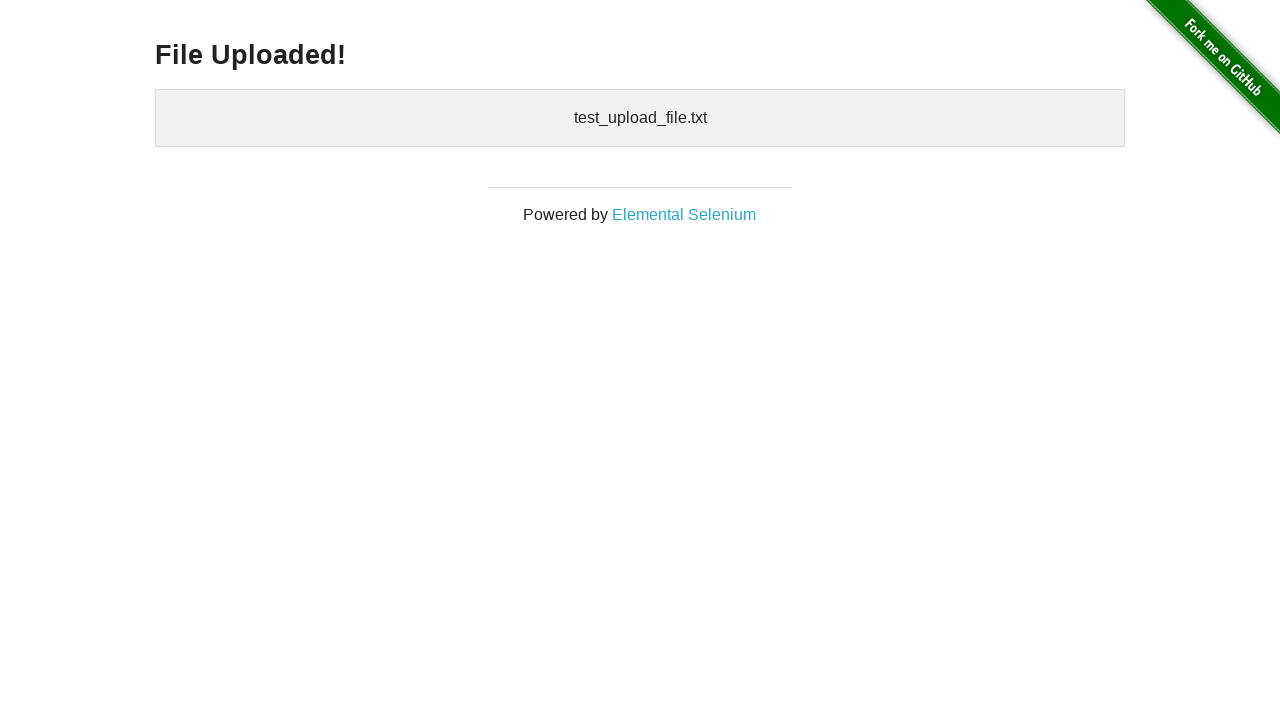

Cleaned up temporary test file
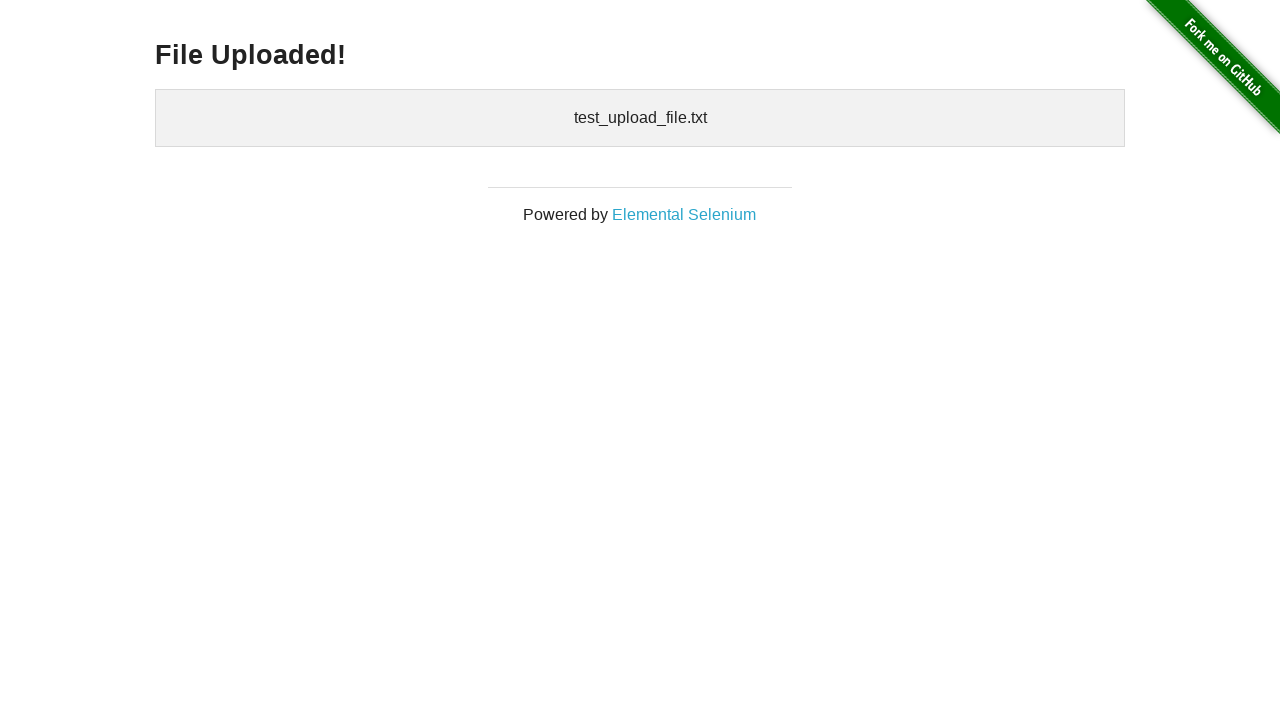

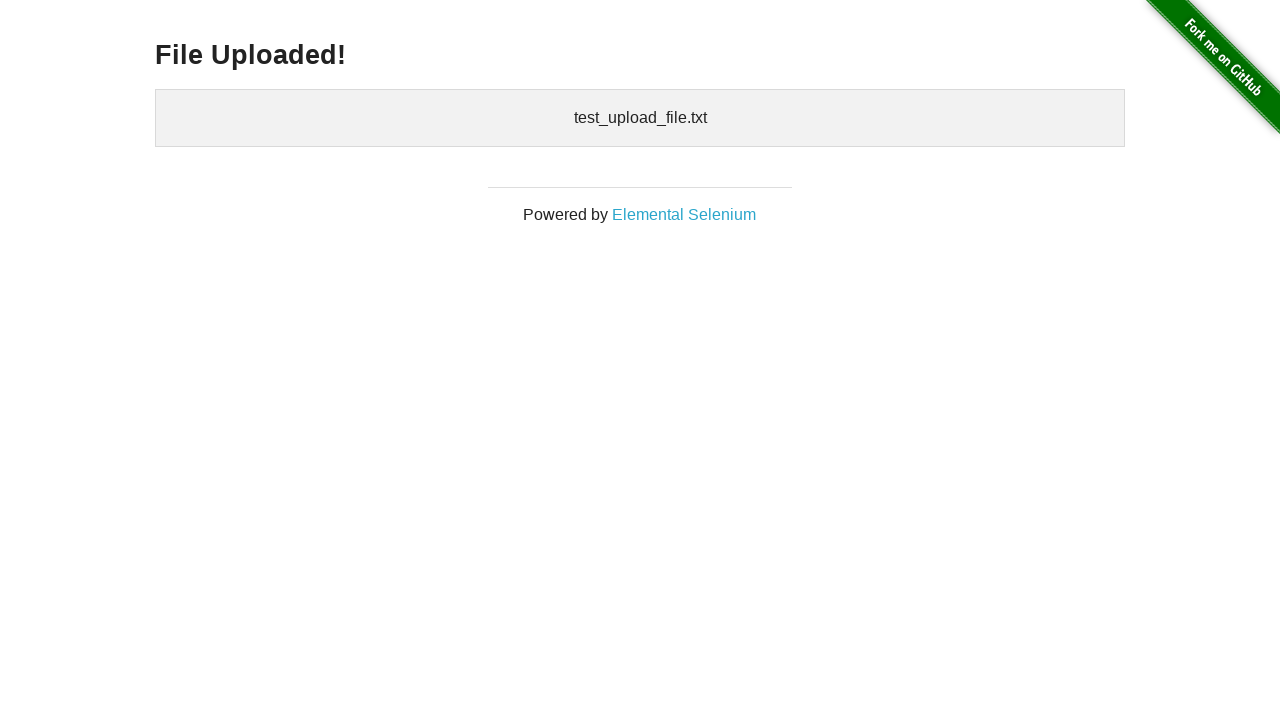